Verifies the background color of a blue promotional field element

Starting URL: https://ultimateqa.com/simple-html-elements-for-automation/

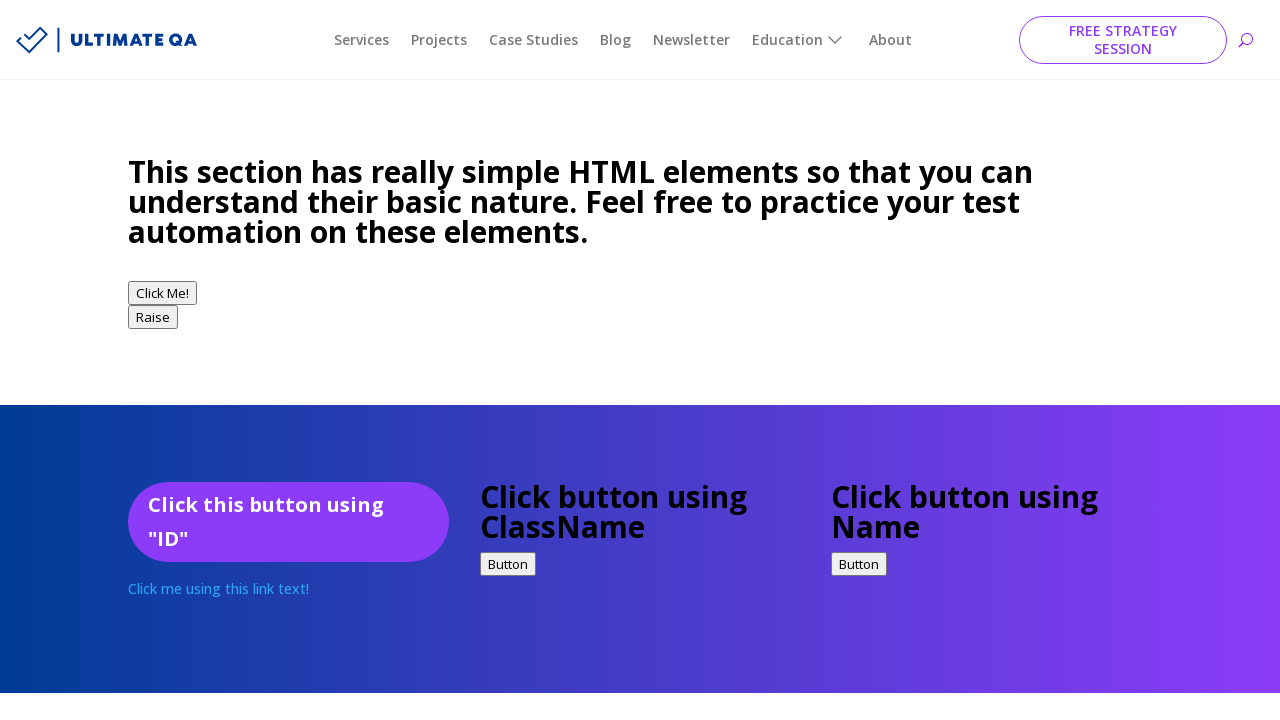

Navigated to Ultimate QA simple HTML elements page
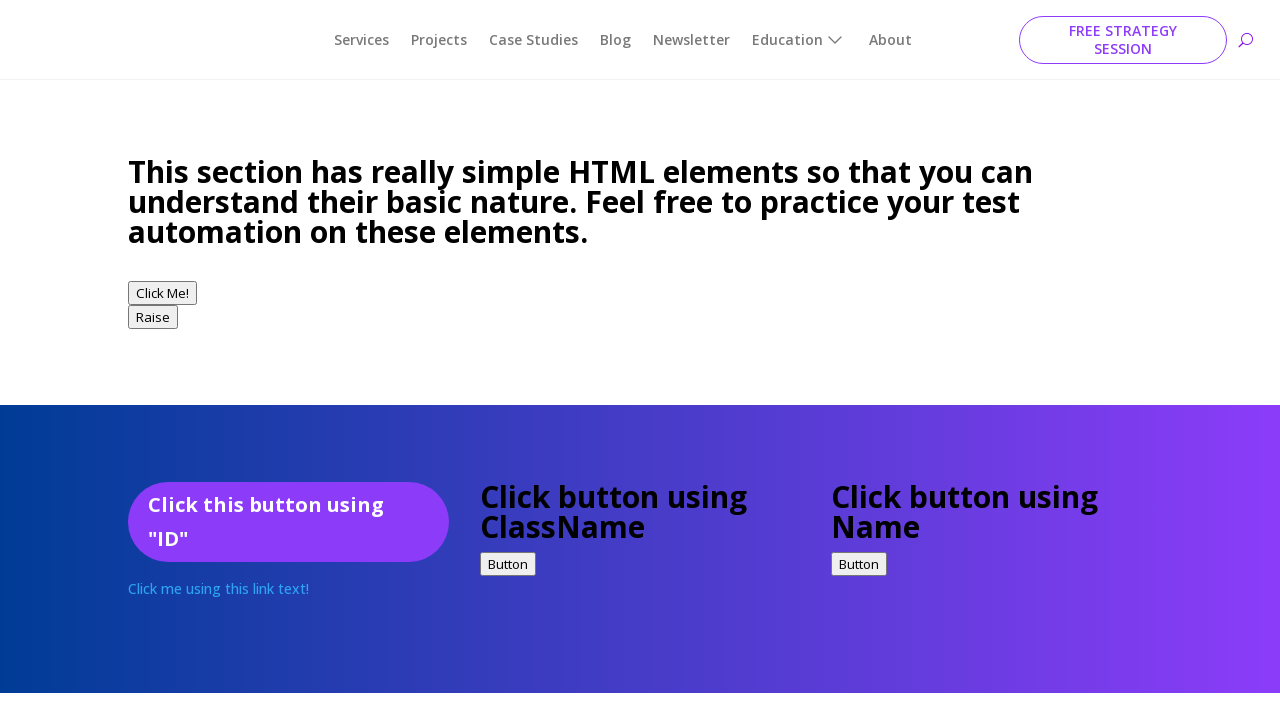

Located the blue promotional field element
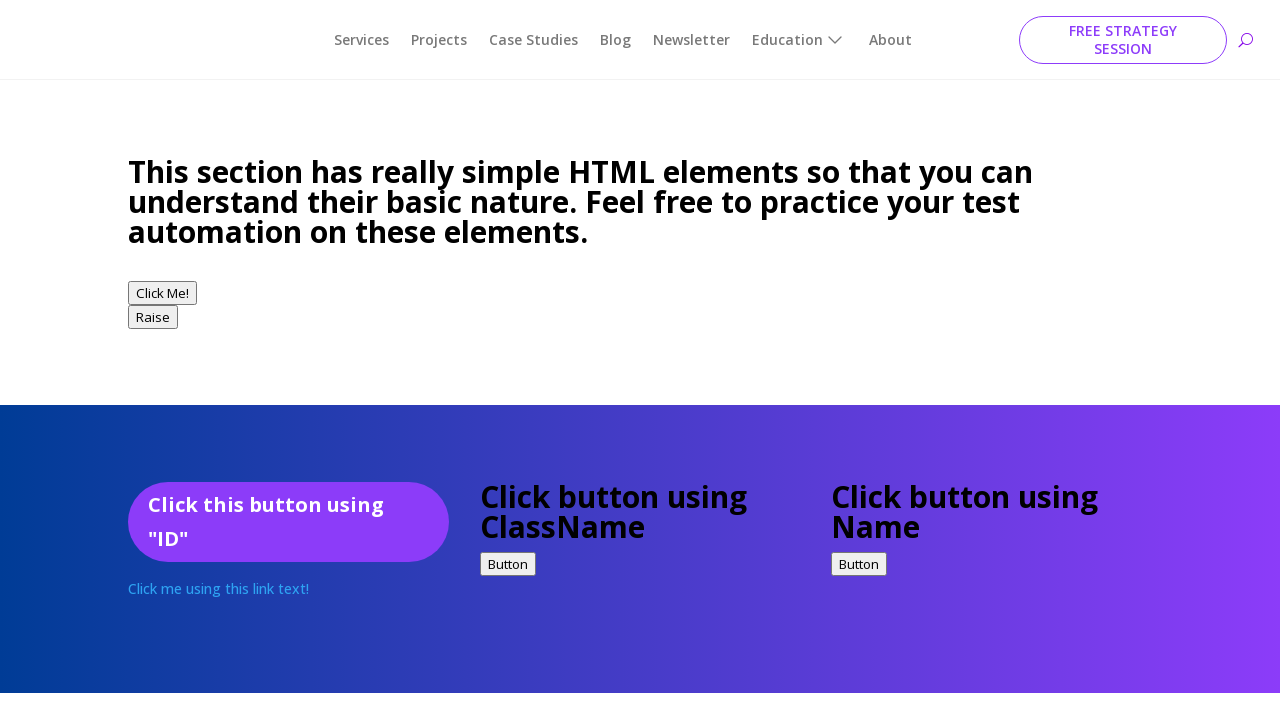

Retrieved background color: rgb(46, 163, 242)
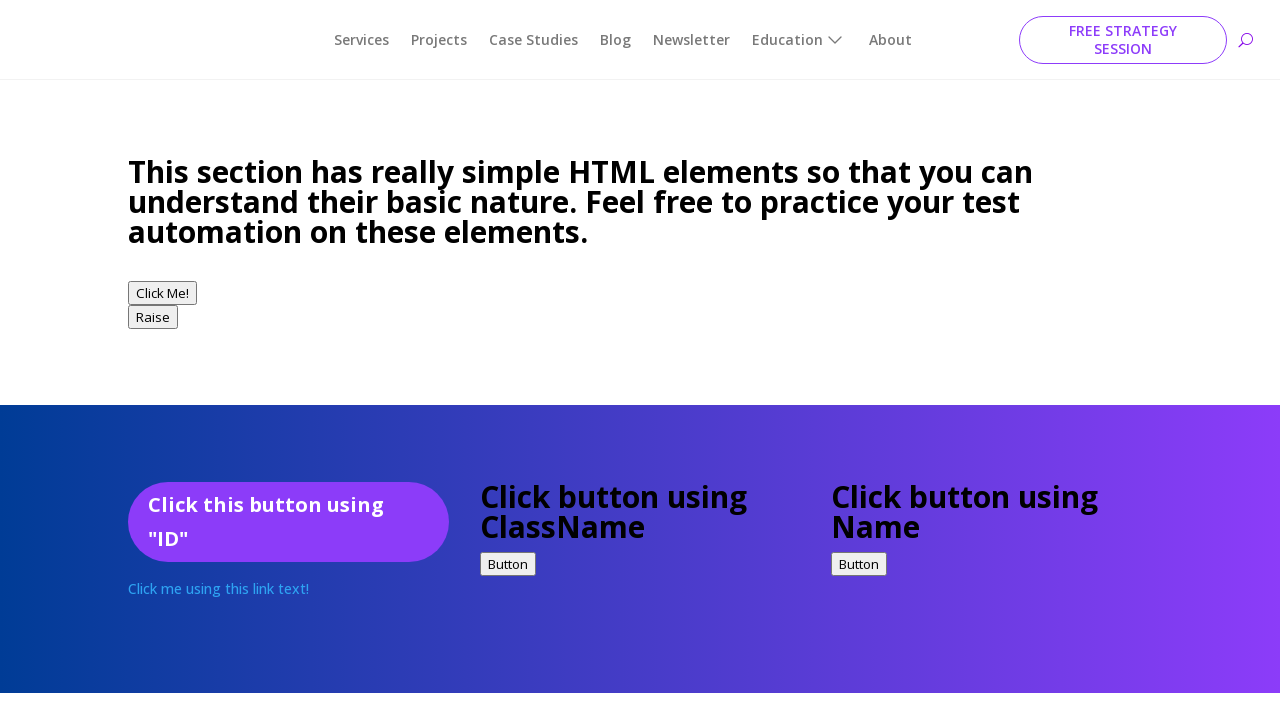

Verified that background color matches expected blue promotional color
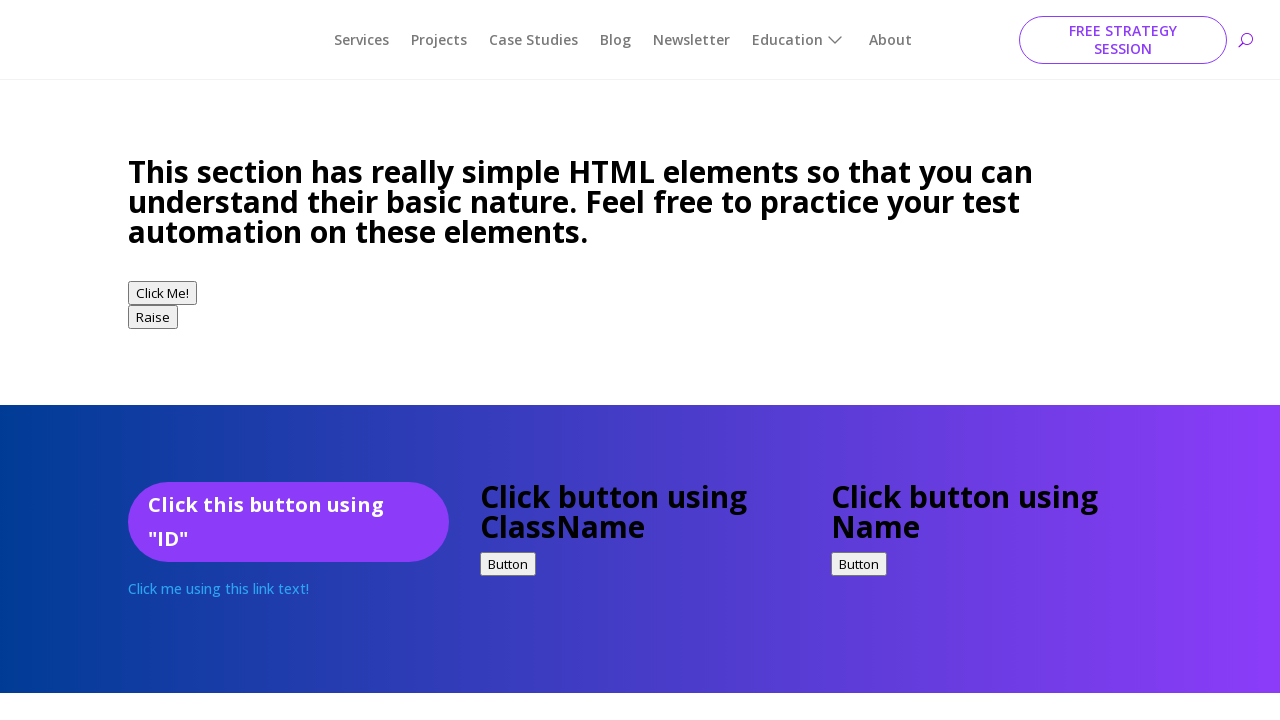

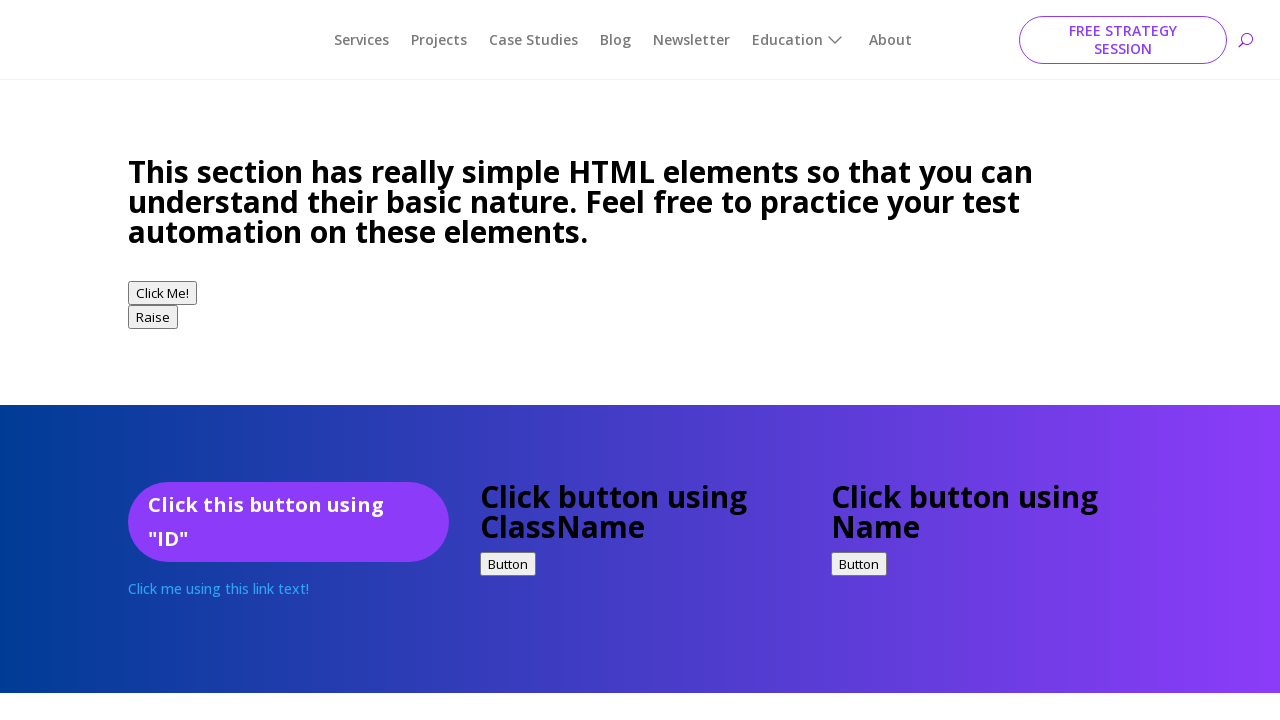